Automates playing a minesweeper game by clicking on the canvas to start, then interacting with the game. The script clicks the center to begin and can detect game-over or finished states.

Starting URL: https://moses-ian.github.io/minesweeper-solver/?bot=true

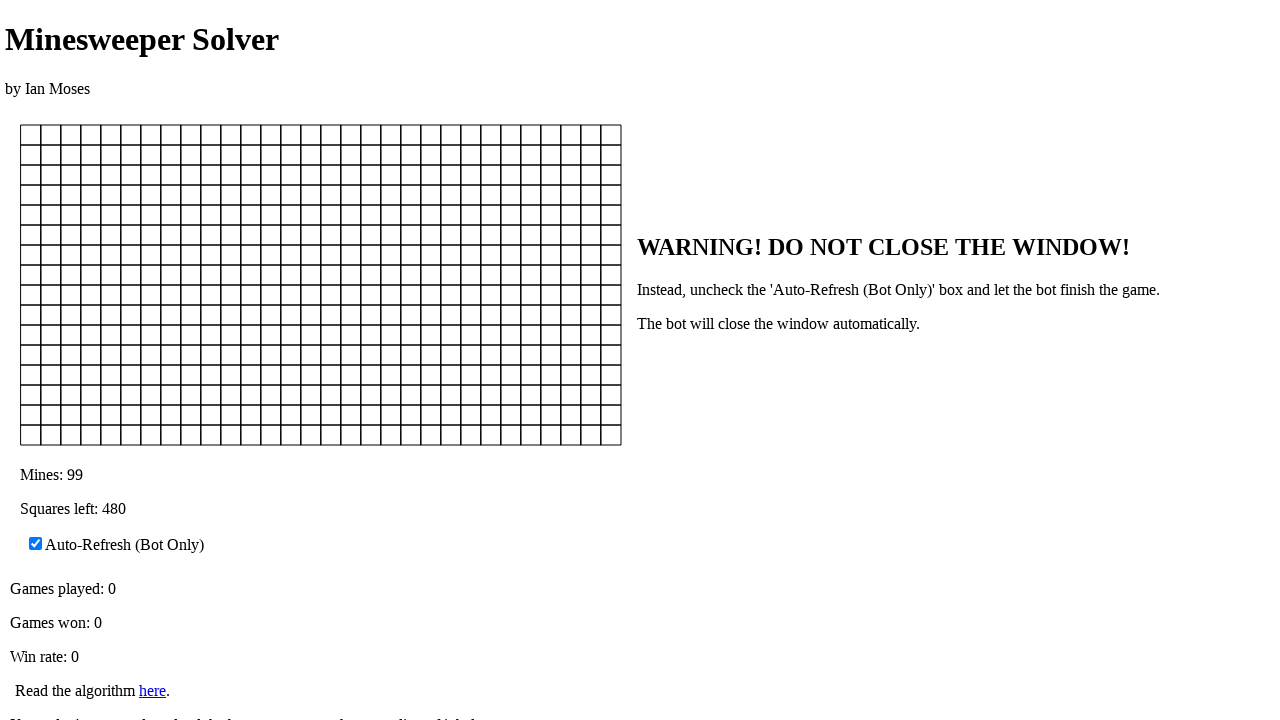

Canvas element loaded
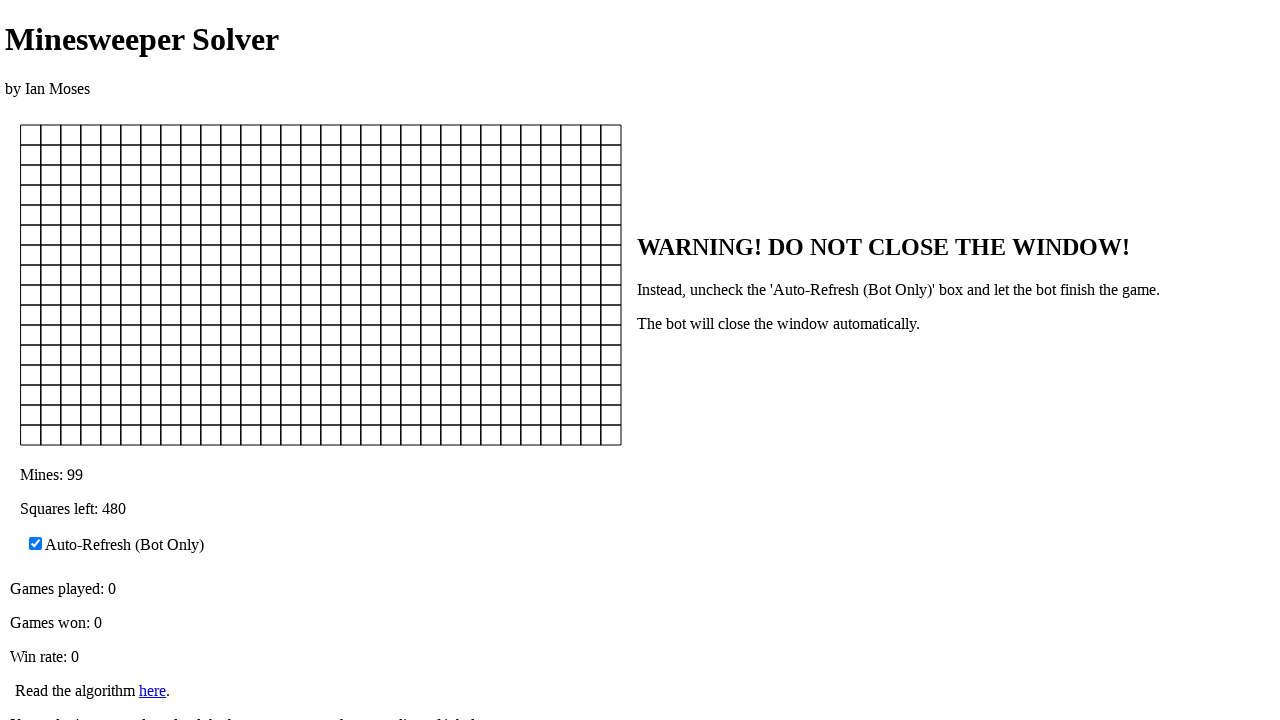

Clicked center of canvas to start the game
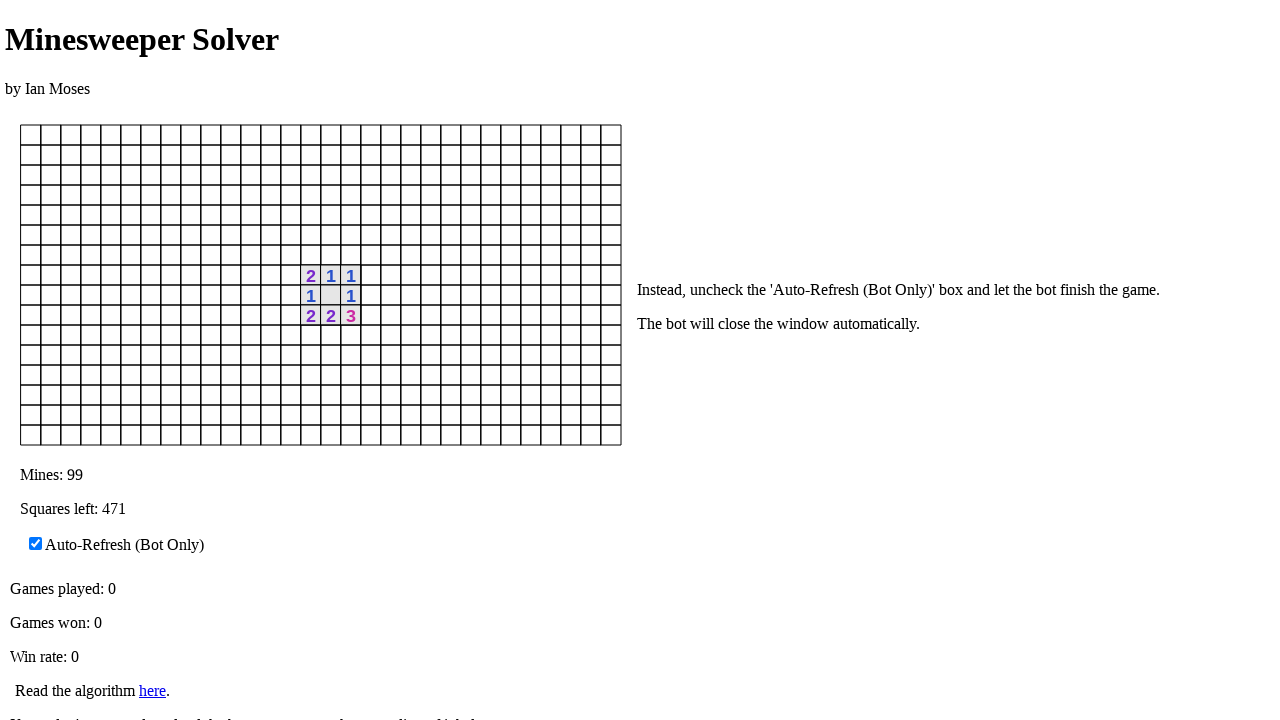

Waited 500ms for game to respond
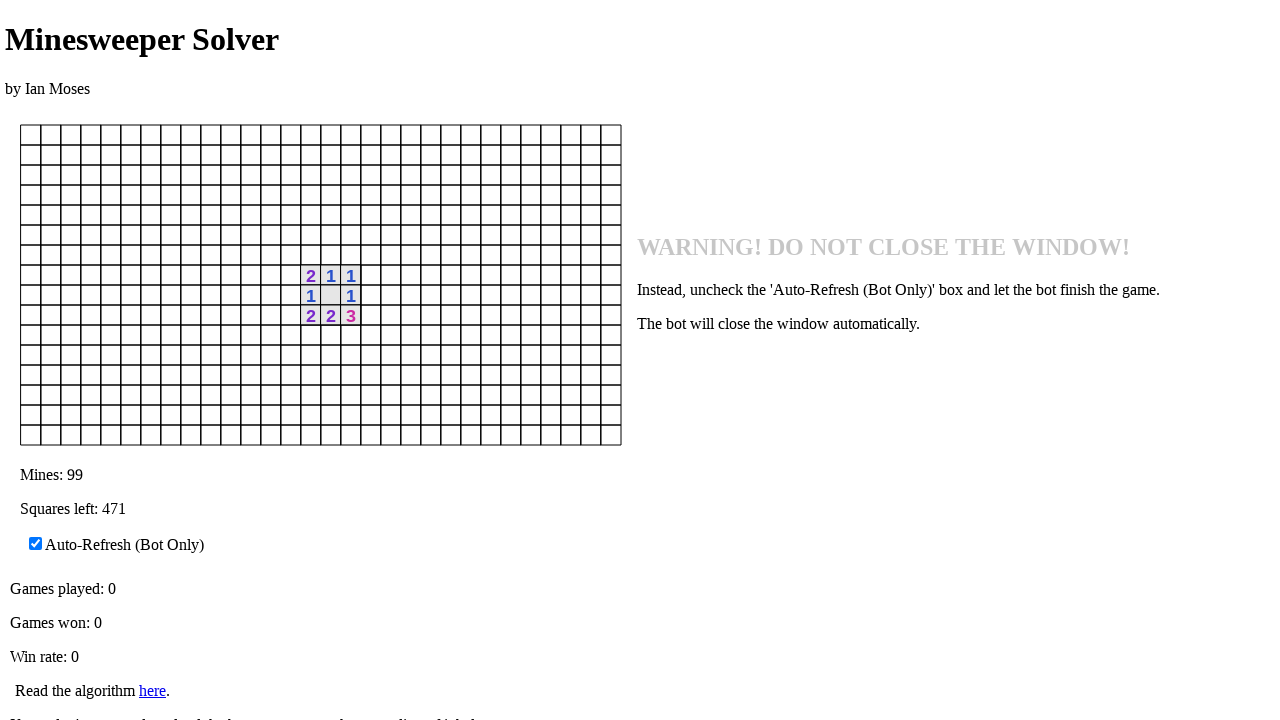

Clicked canvas at position (100, 100)
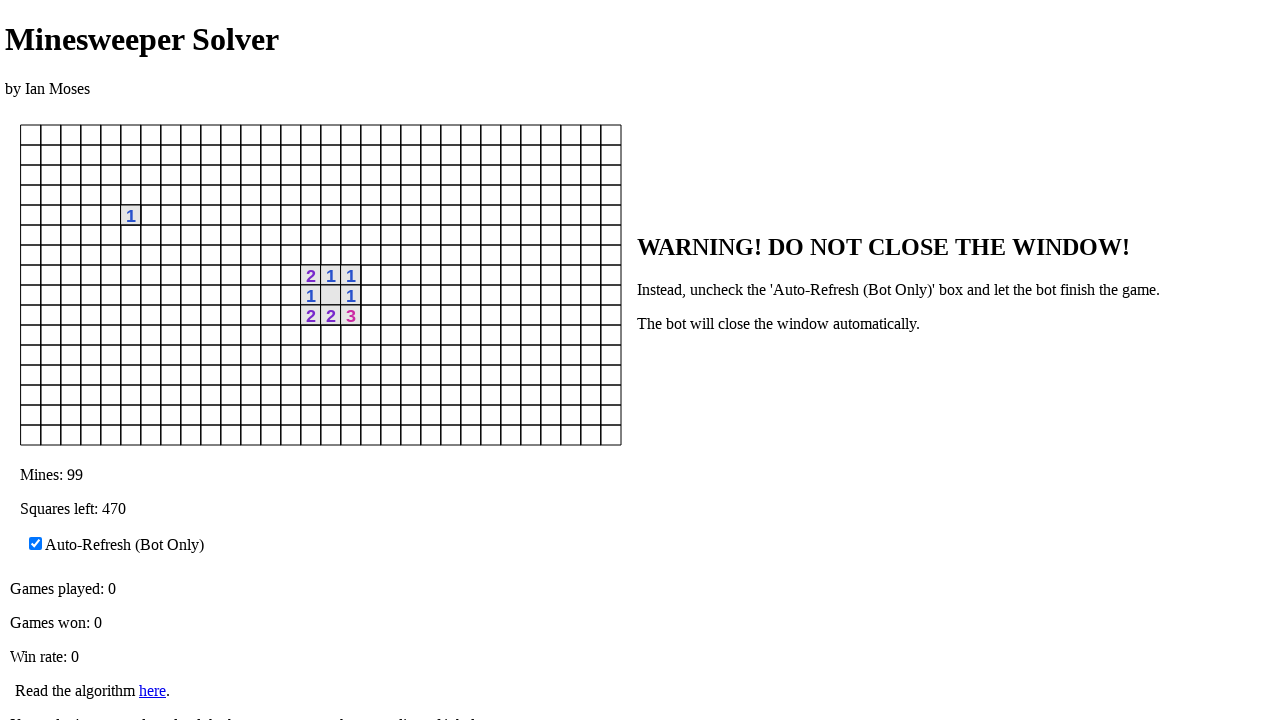

Waited 300ms
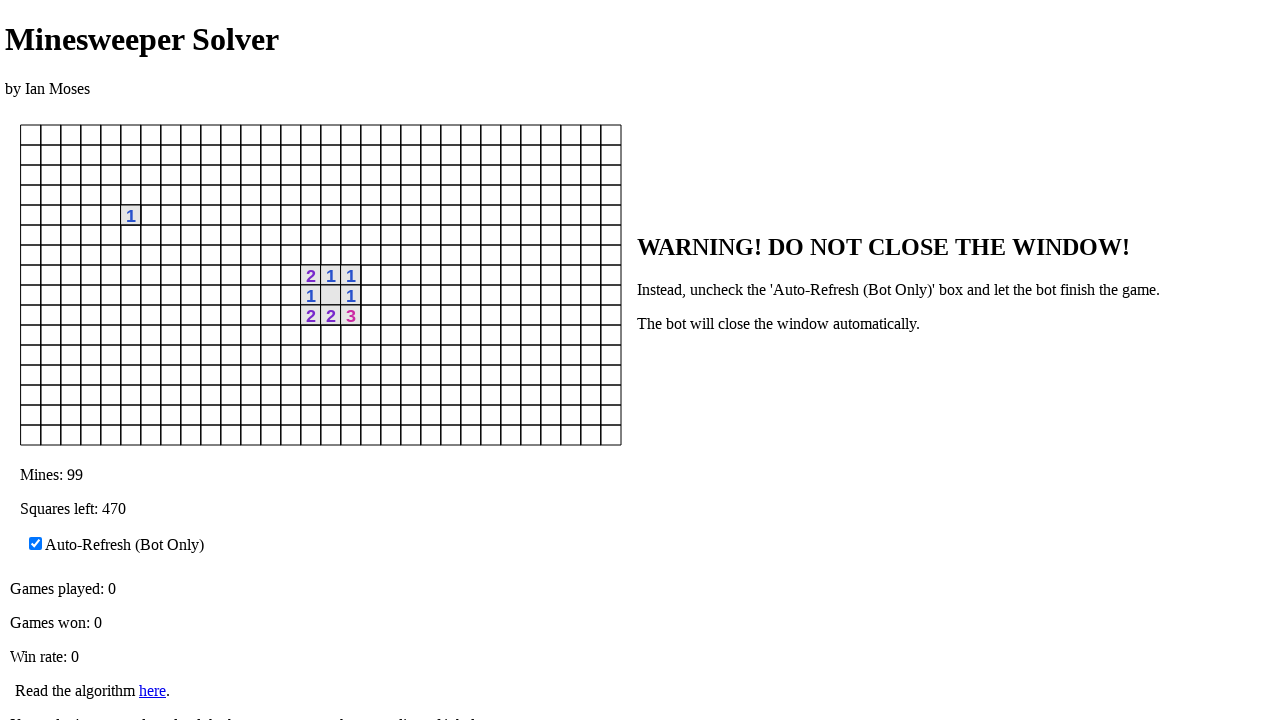

Clicked canvas at position (200, 150)
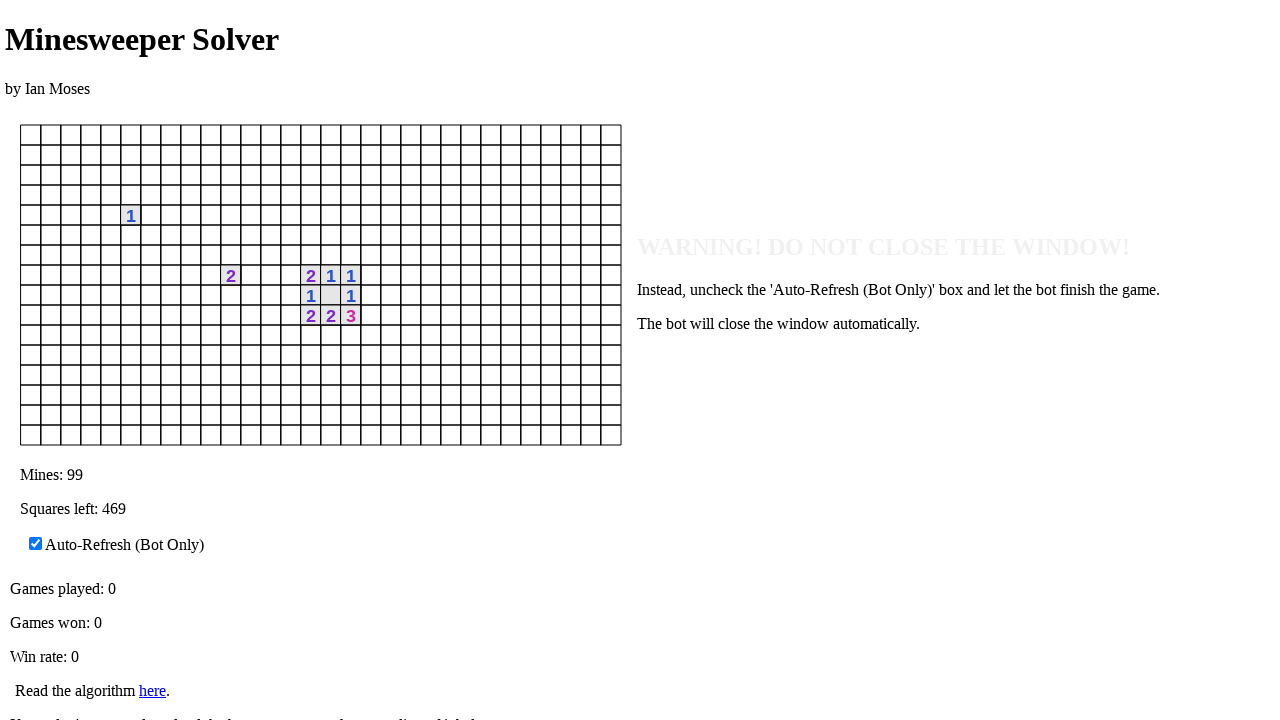

Waited 300ms
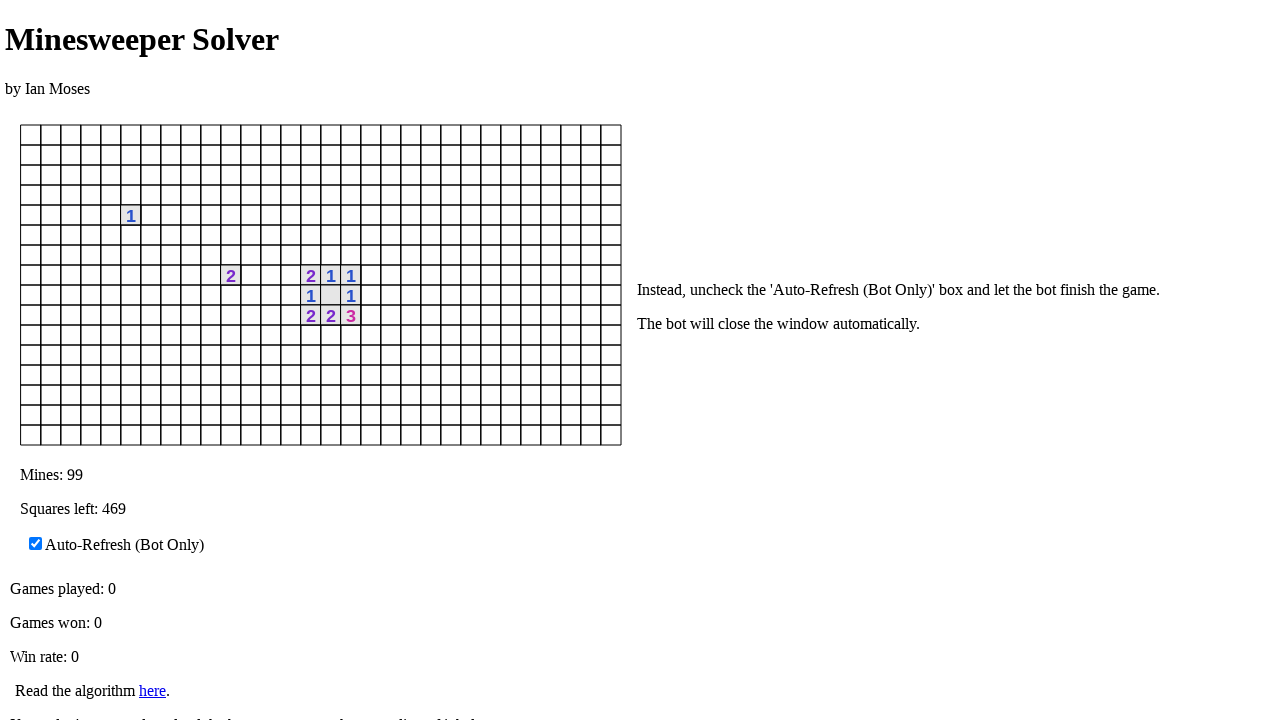

Clicked canvas at position (150, 200)
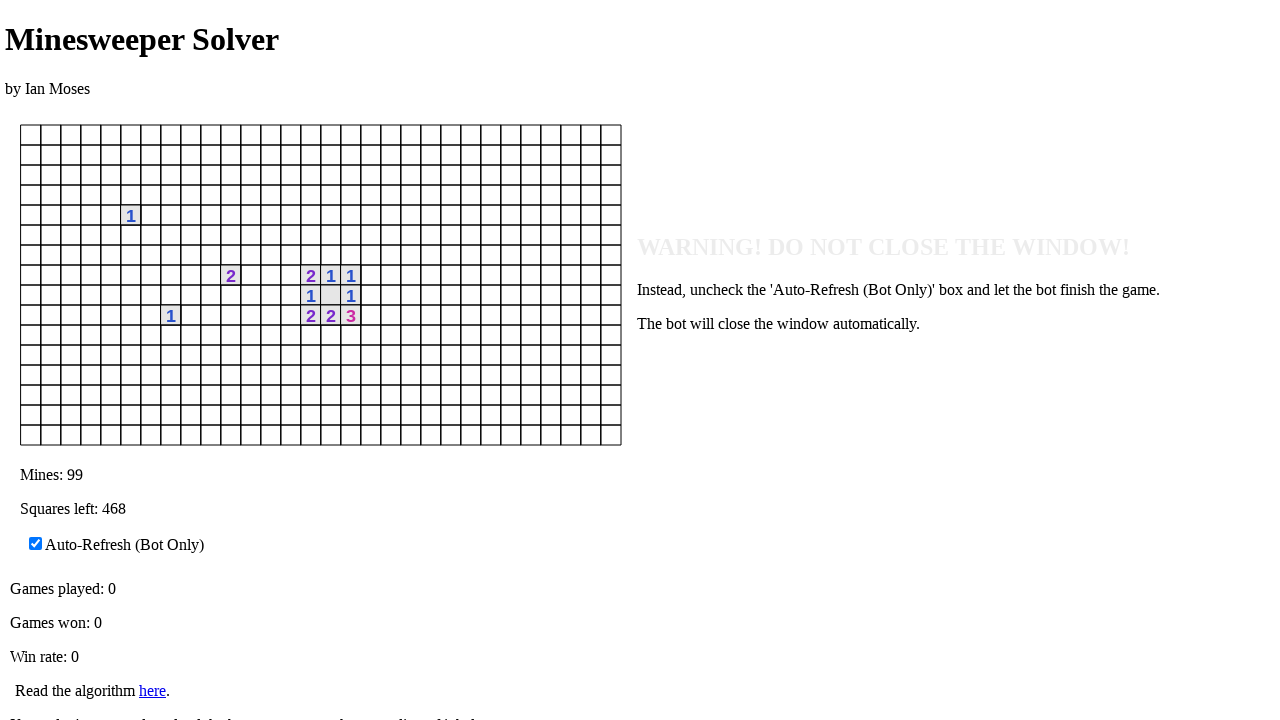

Waited 300ms
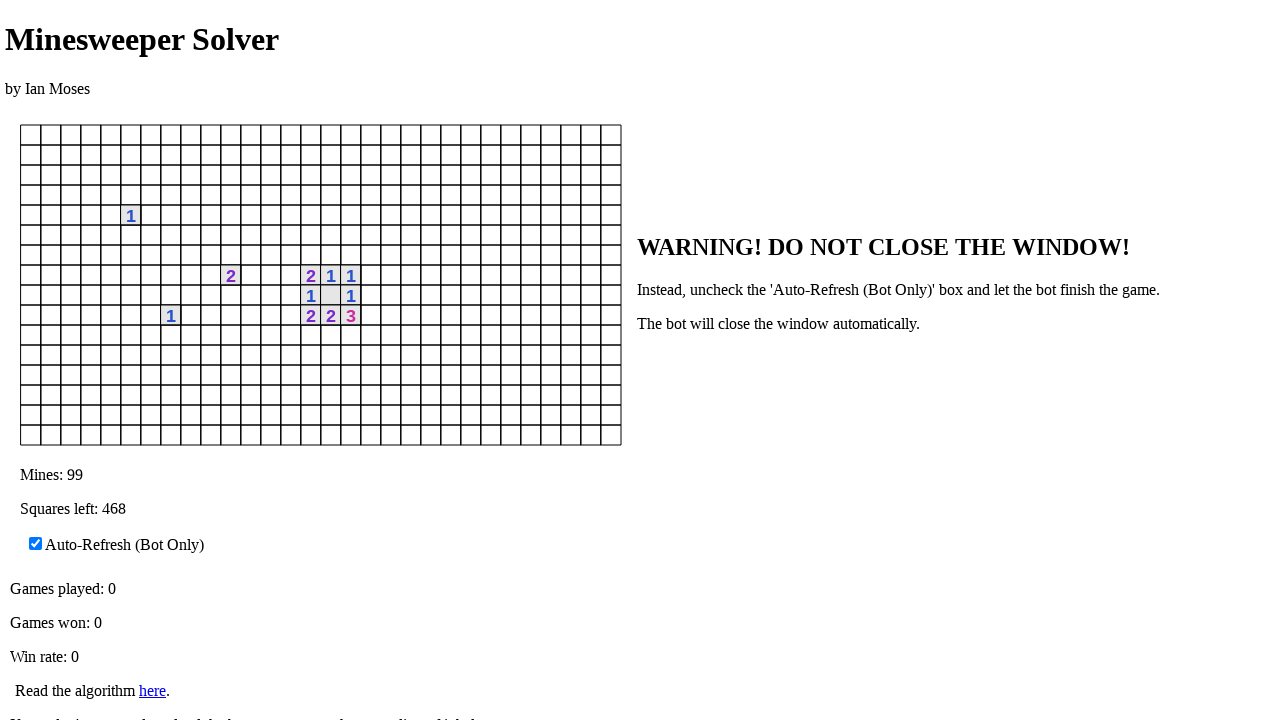

Game-over or finished state not detected, game may still be in progress
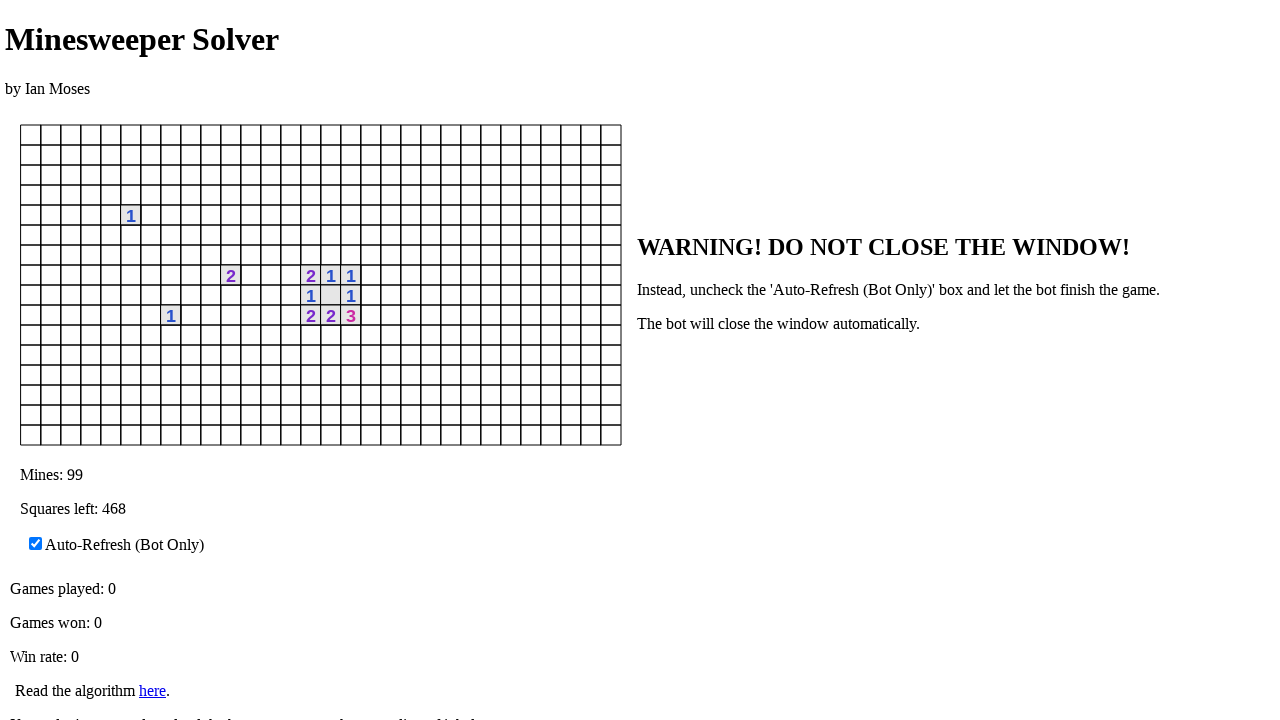

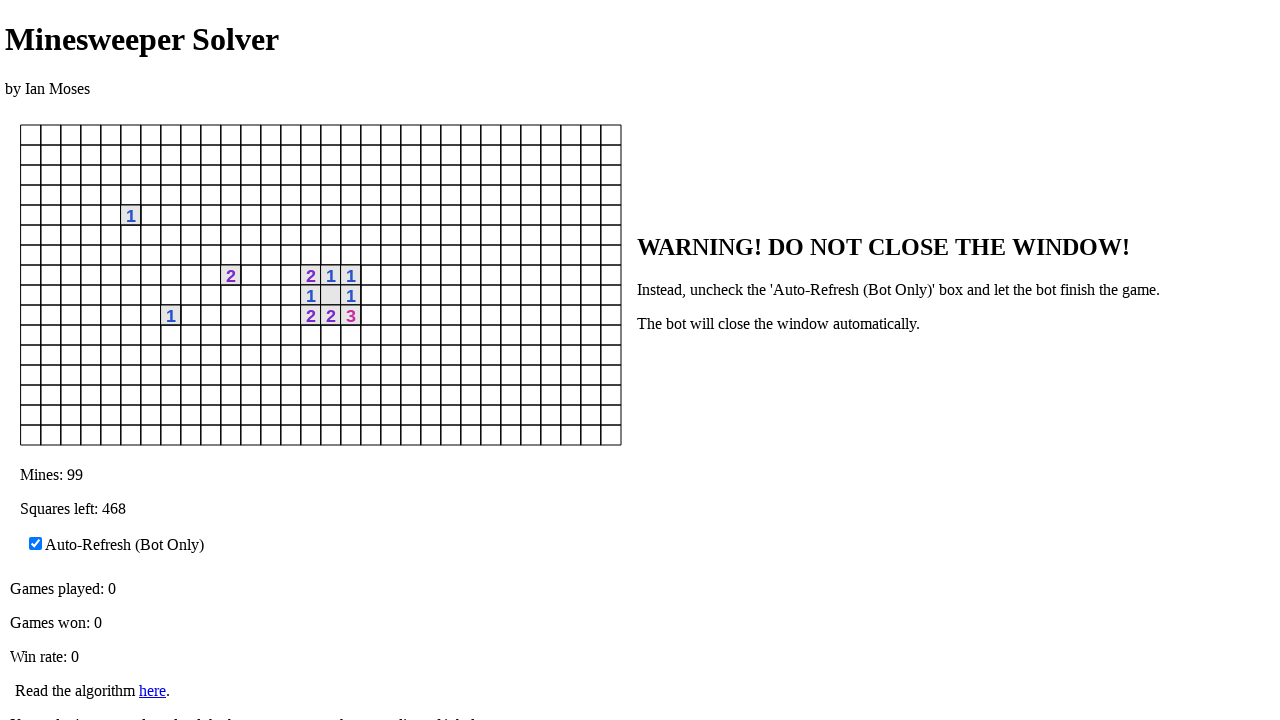